Tests login form validation with wrong username but valid password

Starting URL: https://www.saucedemo.com/v1/index.html

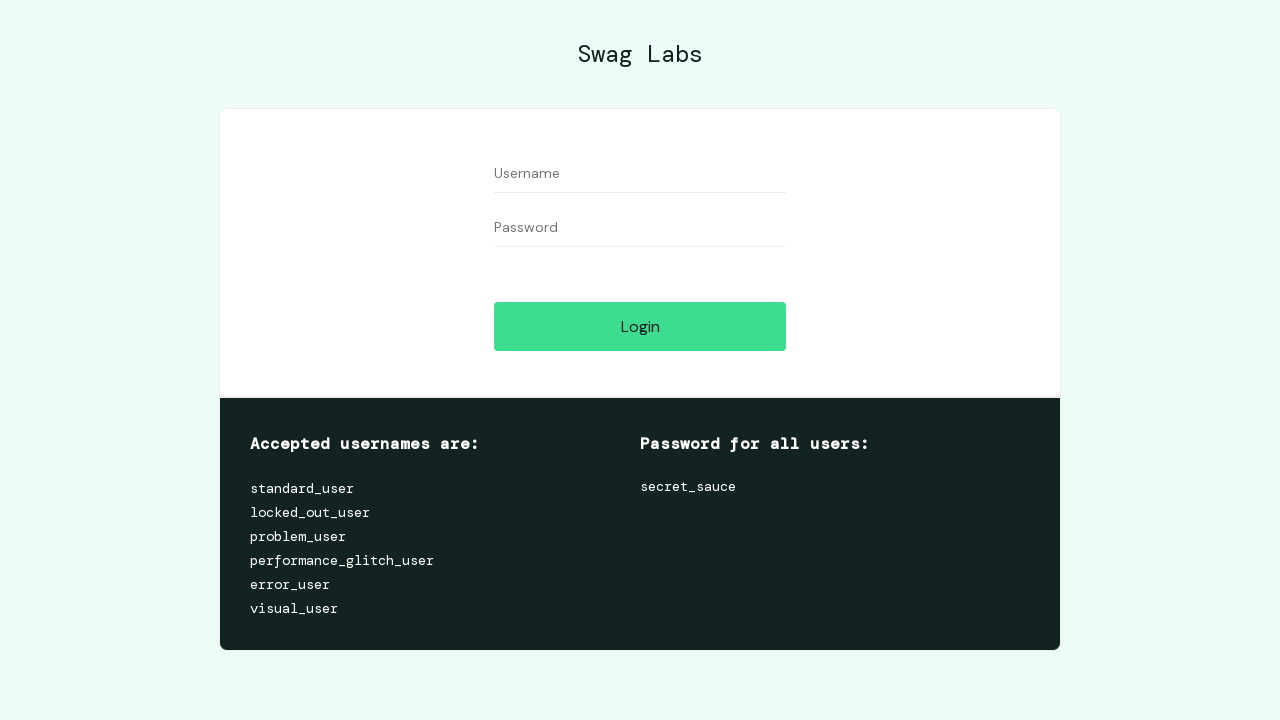

Filled username field with invalid username 'Abc123+-' on //*[@id="user-name"]
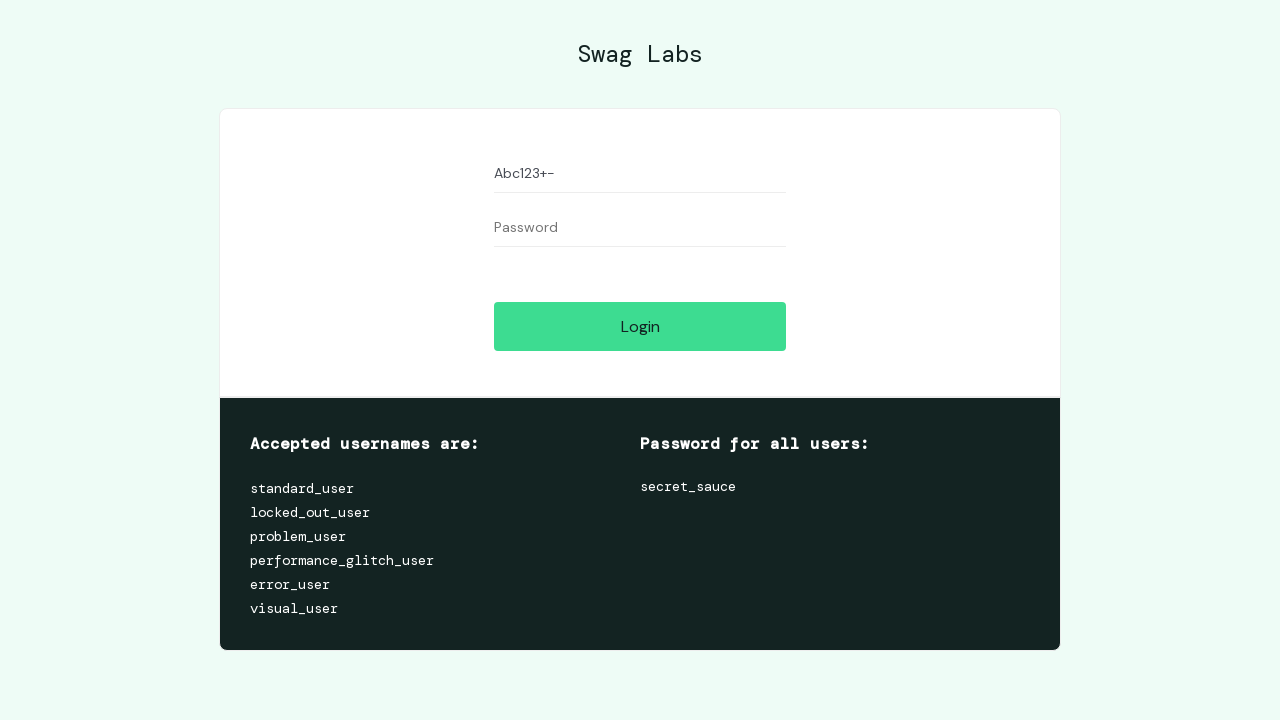

Filled password field with valid password 'secret_sauce' on //*[@id="password"]
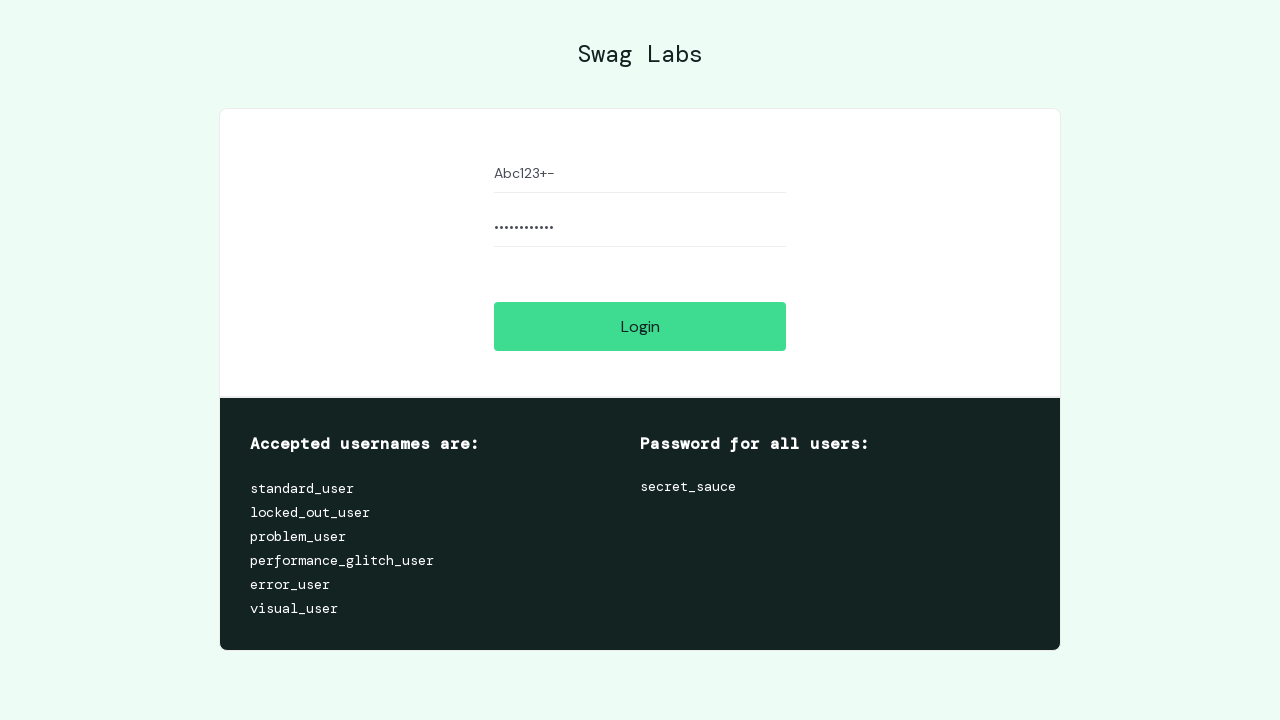

Clicked login button at (640, 326) on xpath=//*[@id="login-button"]
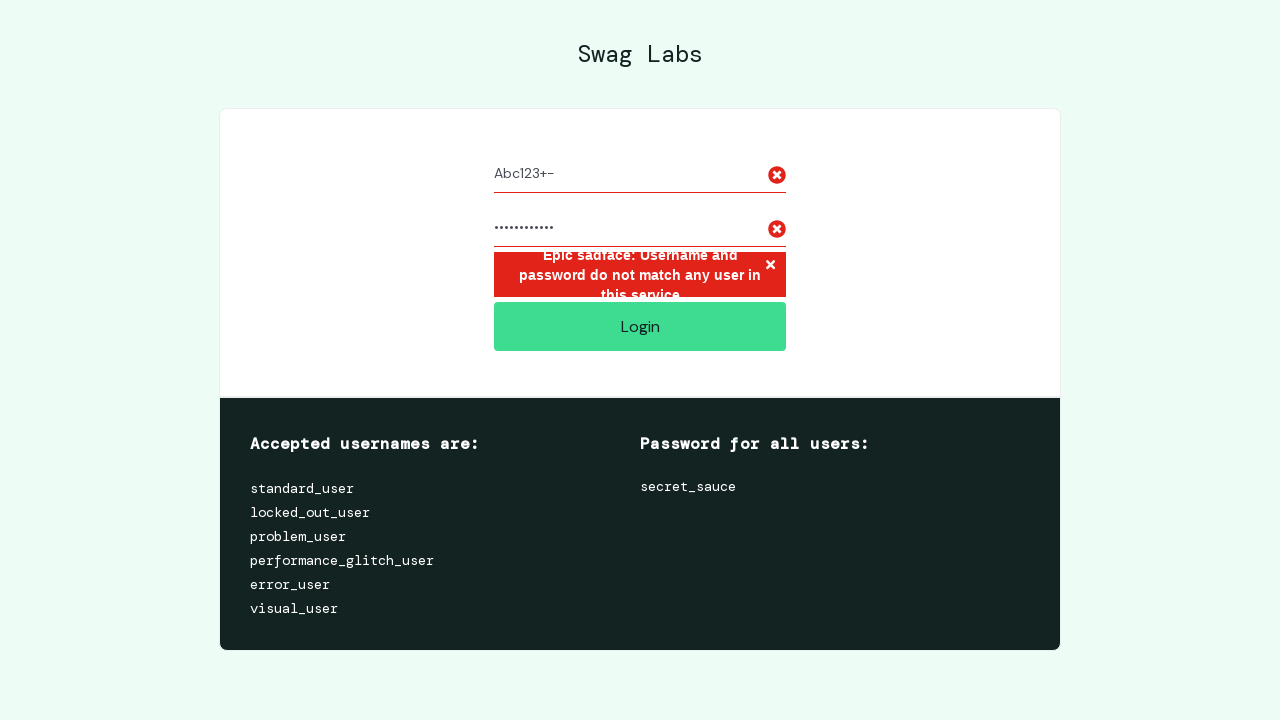

Error message displayed on login form validation
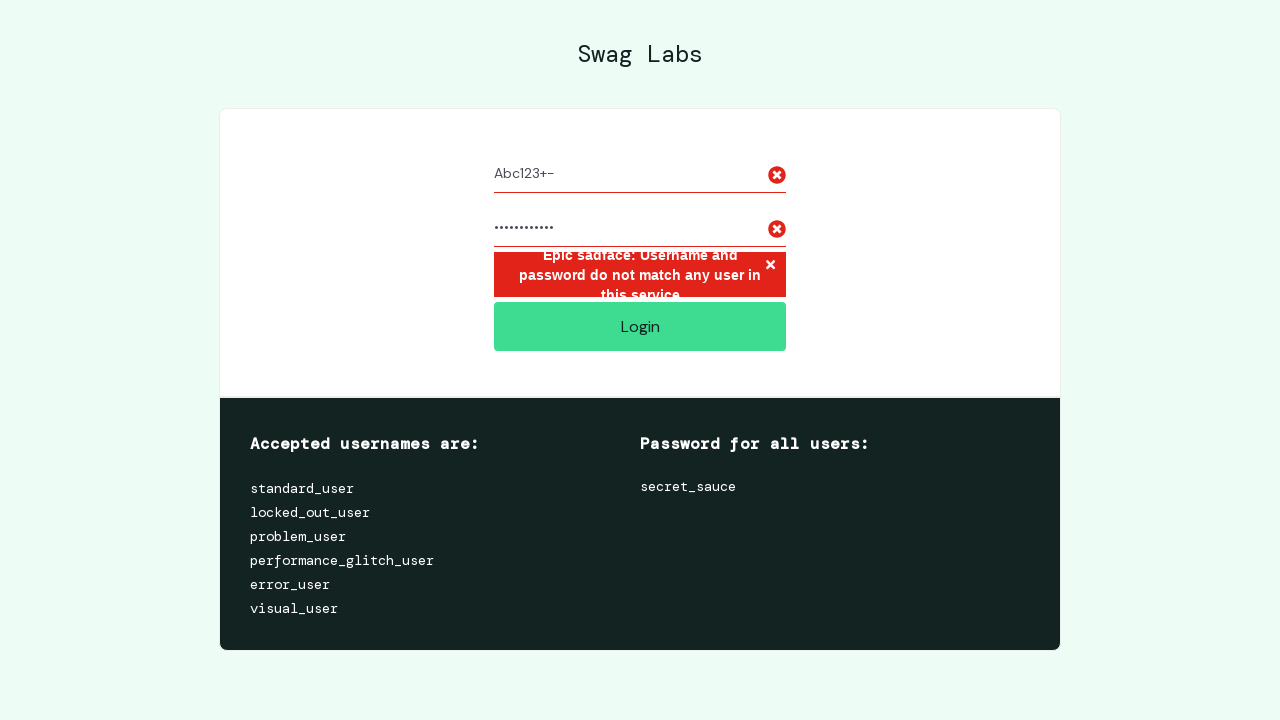

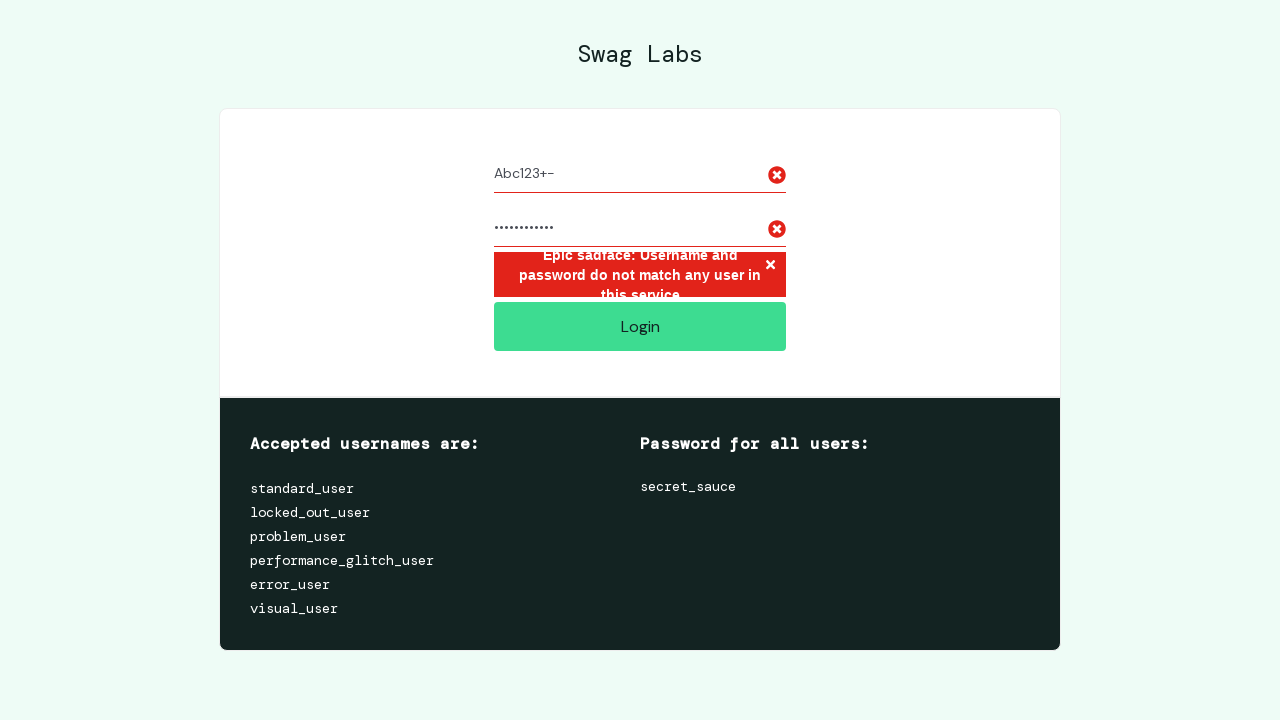